Tests file download functionality by navigating to a download page and clicking on a download link to trigger a file download.

Starting URL: https://the-internet.herokuapp.com/download

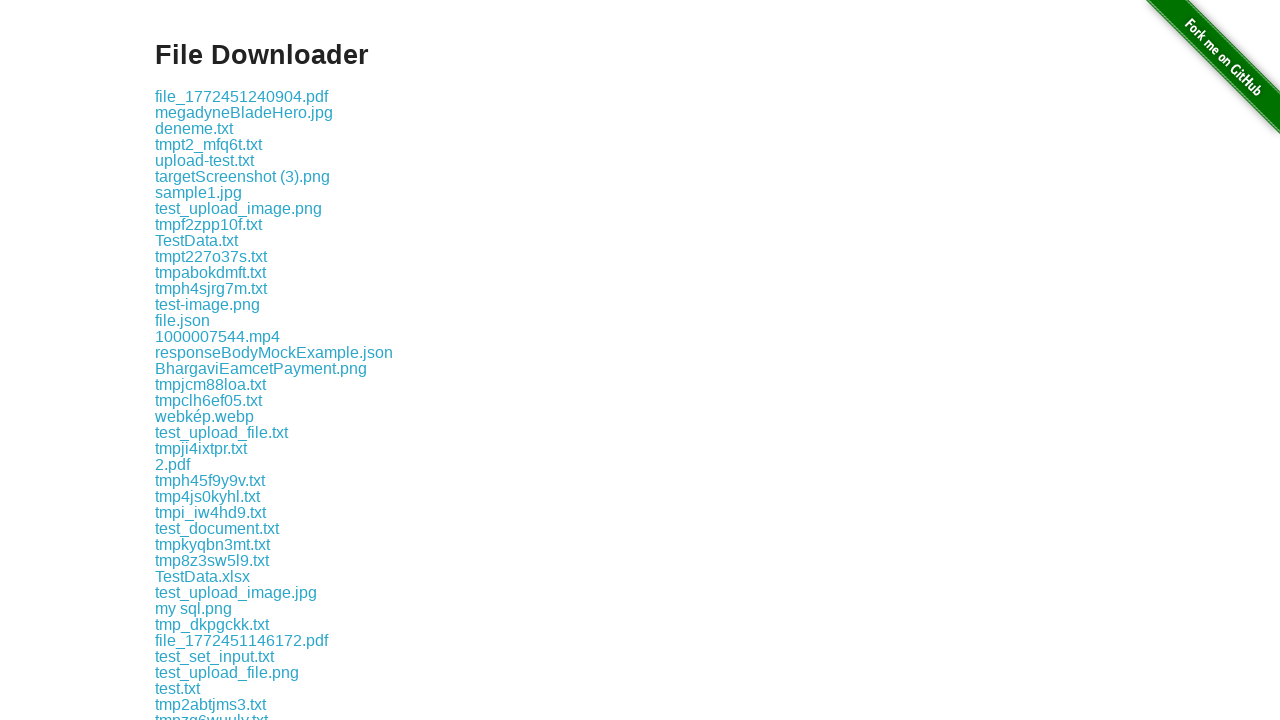

Clicked the first download link on the page at (242, 96) on .example a
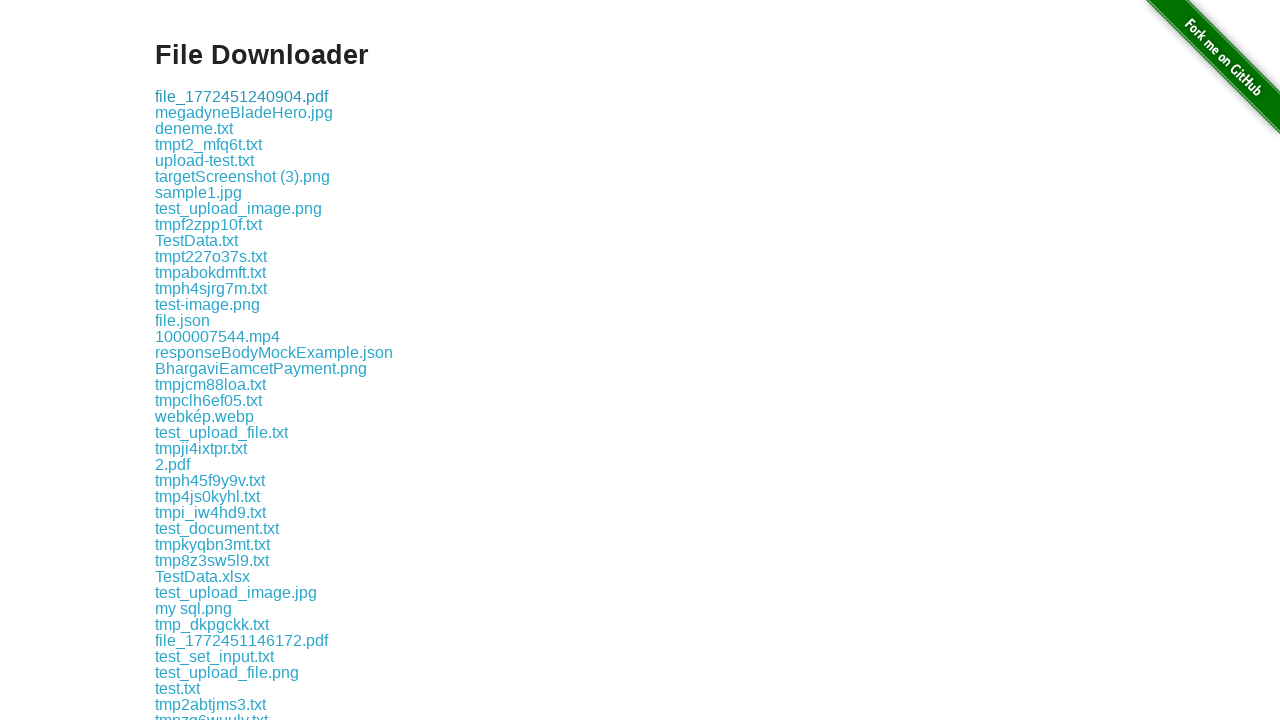

Waited 2 seconds for download to initiate
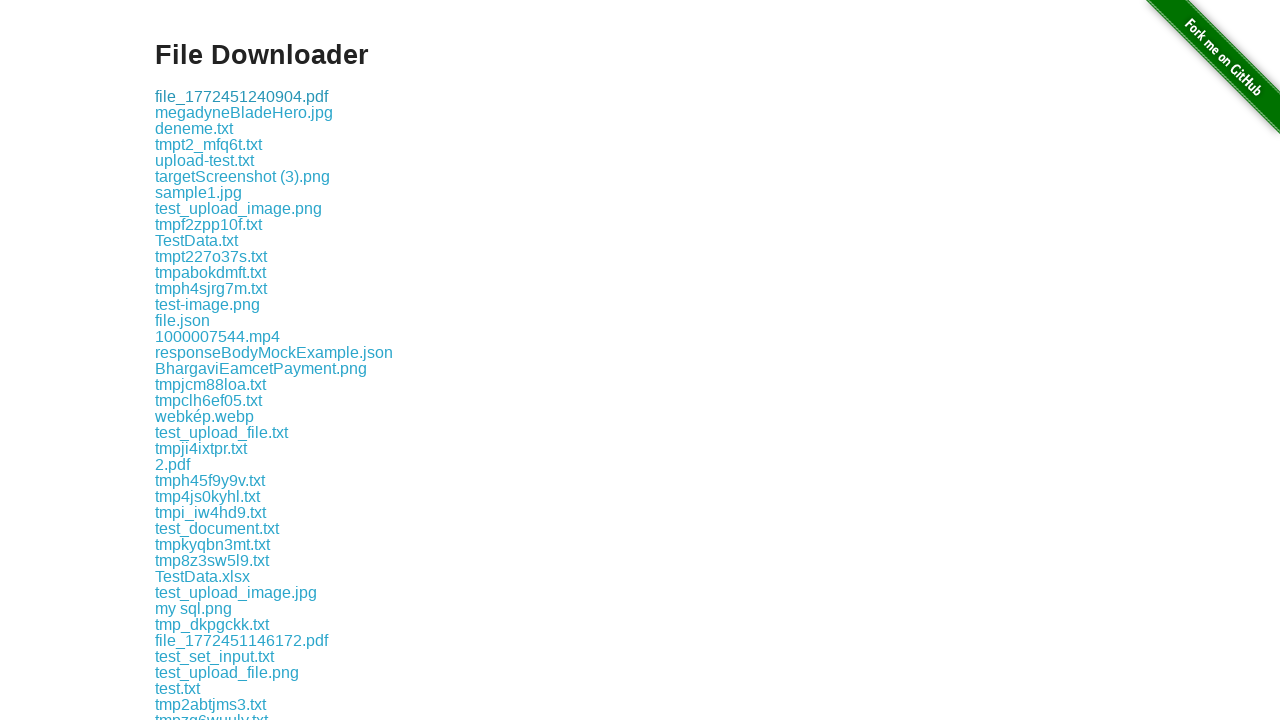

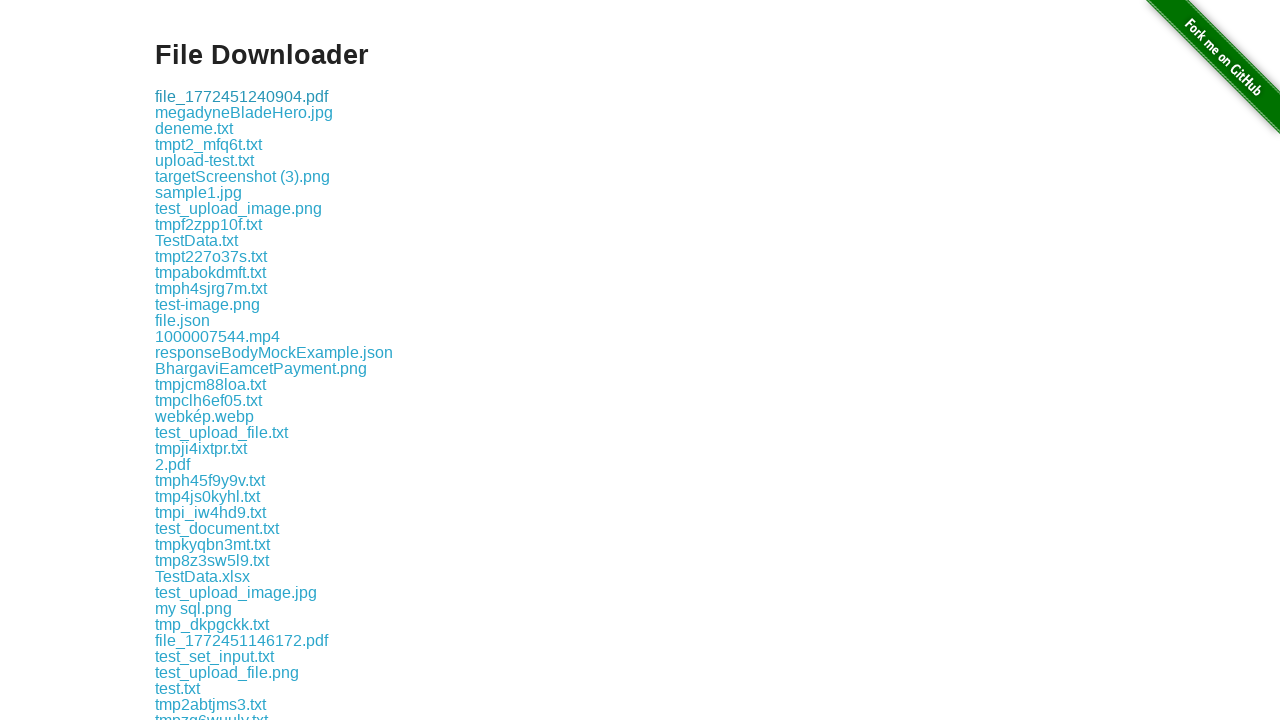